Tests clicking the SoapUI footer link and verifies navigation to the SoapUI page

Starting URL: https://rahulshettyacademy.com/AutomationPractice/

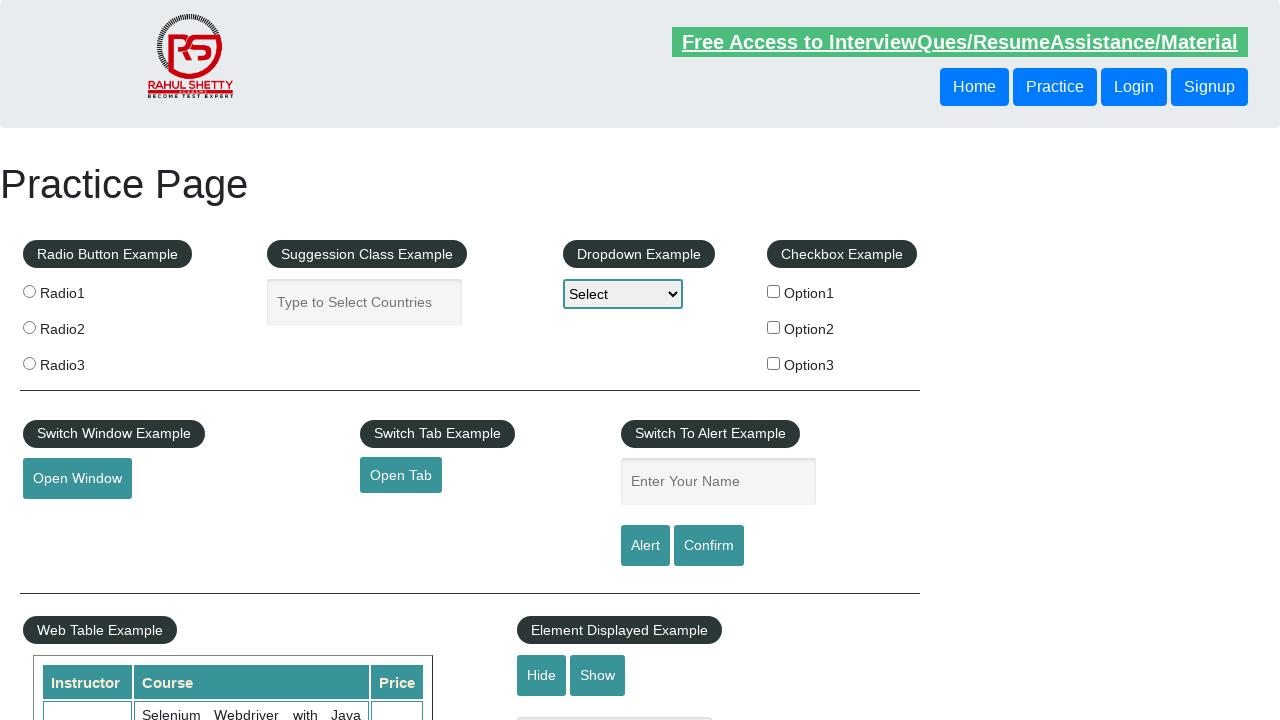

Clicked SoapUI footer link at (62, 550) on a:text('SoapUI')
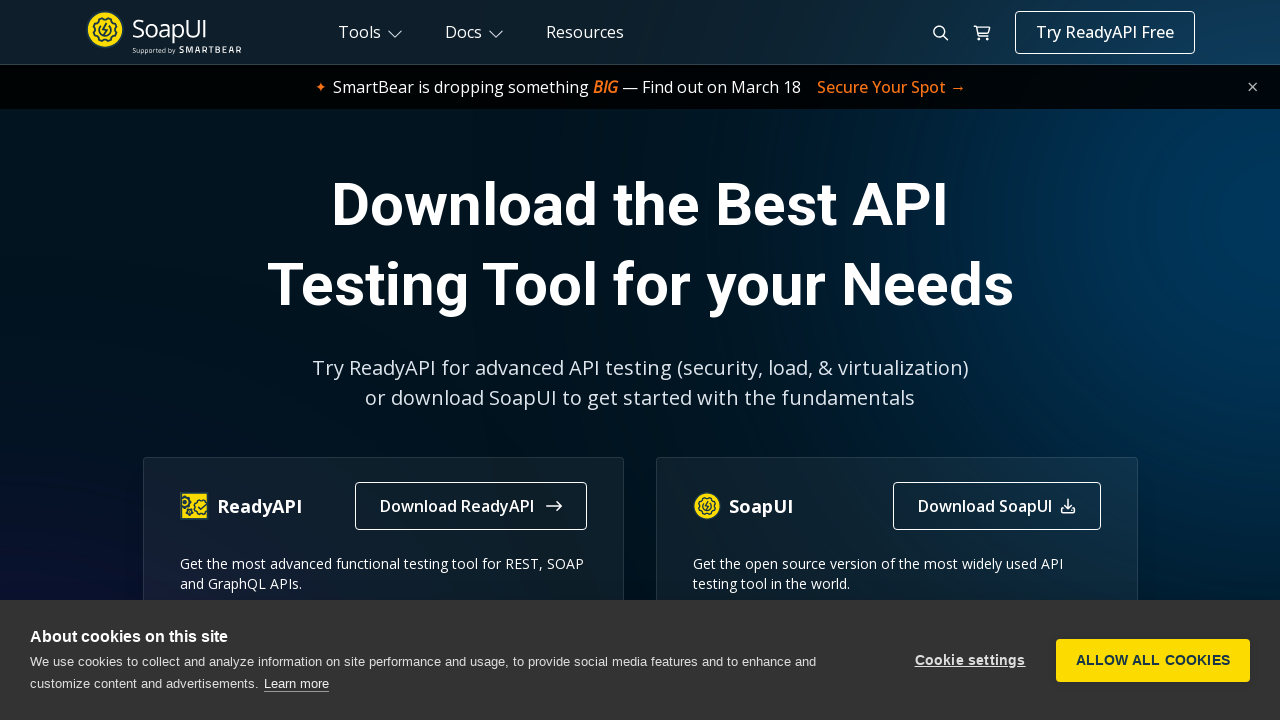

SoapUI page loaded (domcontentloaded state)
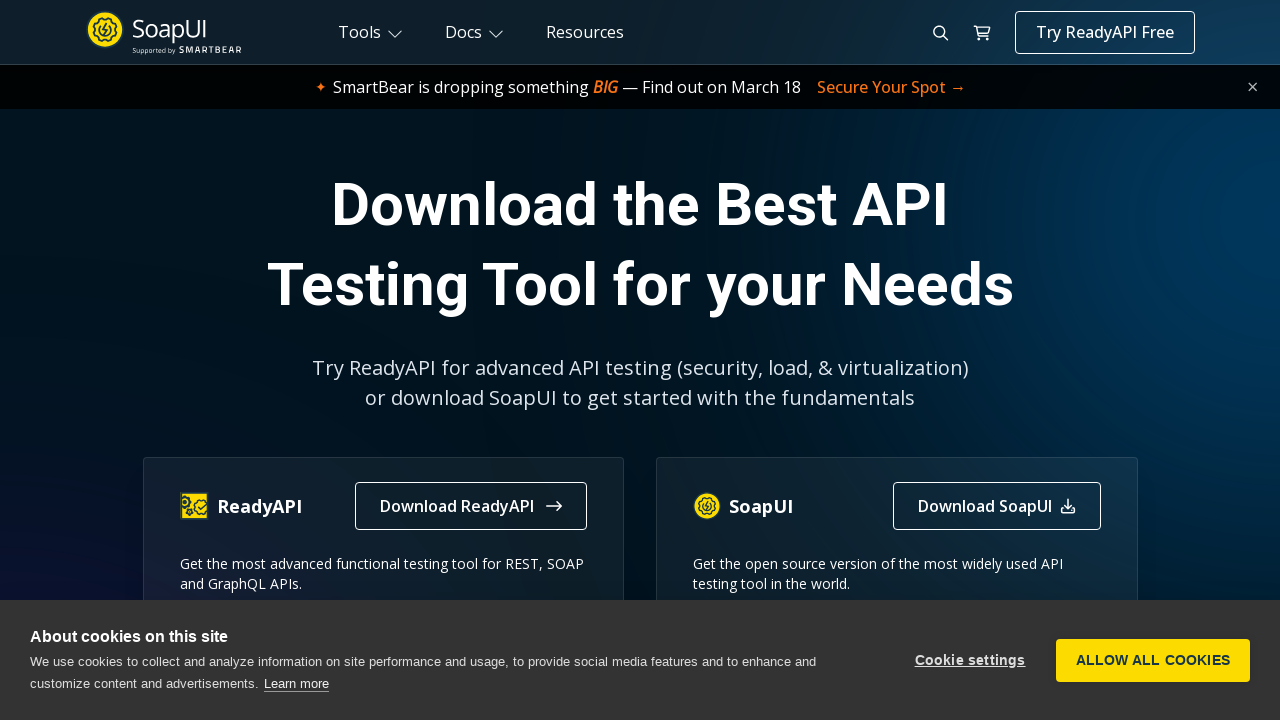

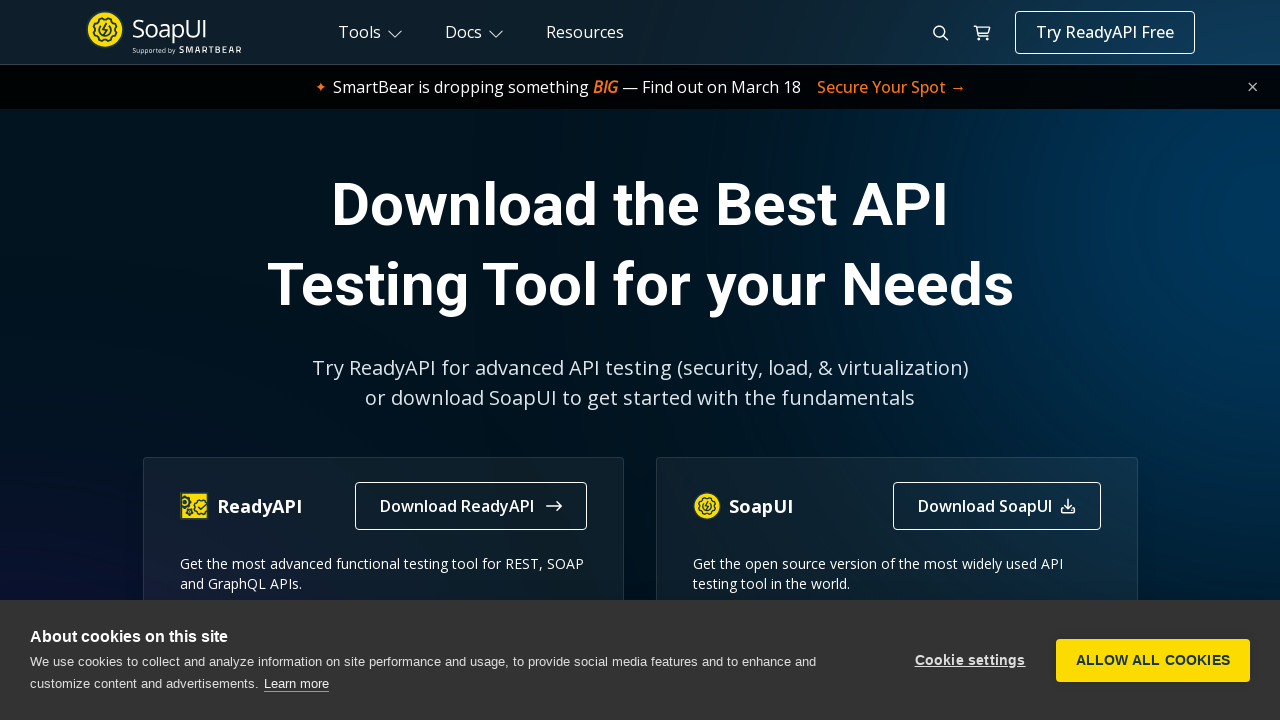